Tests drag and drop functionality on jQuery UI demo page by dragging an element and dropping it onto a target droppable area within an iframe

Starting URL: https://jqueryui.com/droppable/

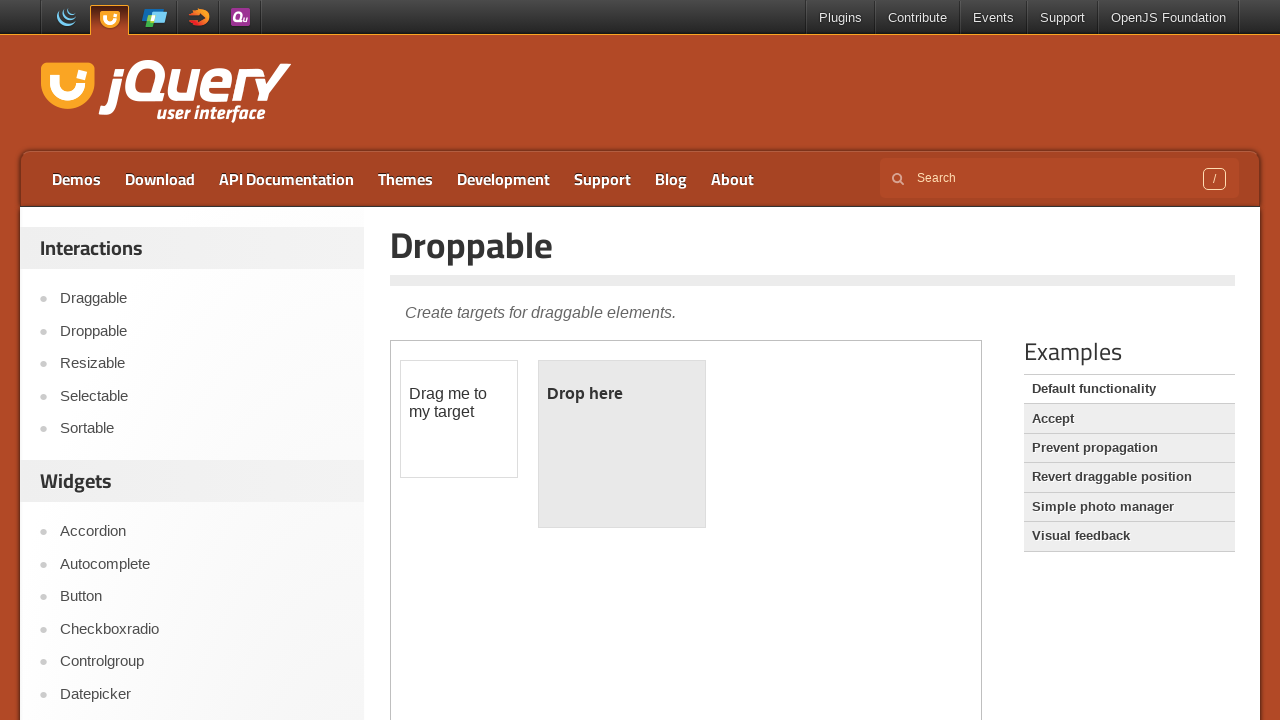

Navigated to jQuery UI droppable demo page
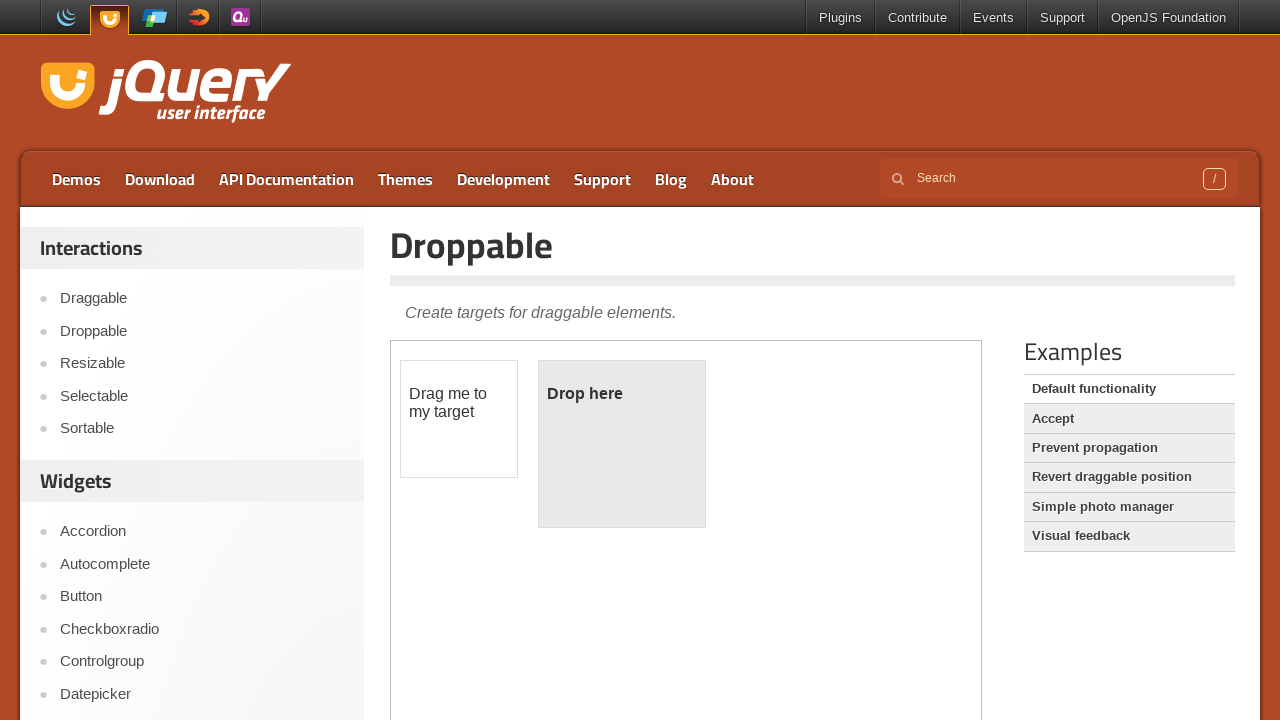

Located the iframe containing draggable and droppable elements
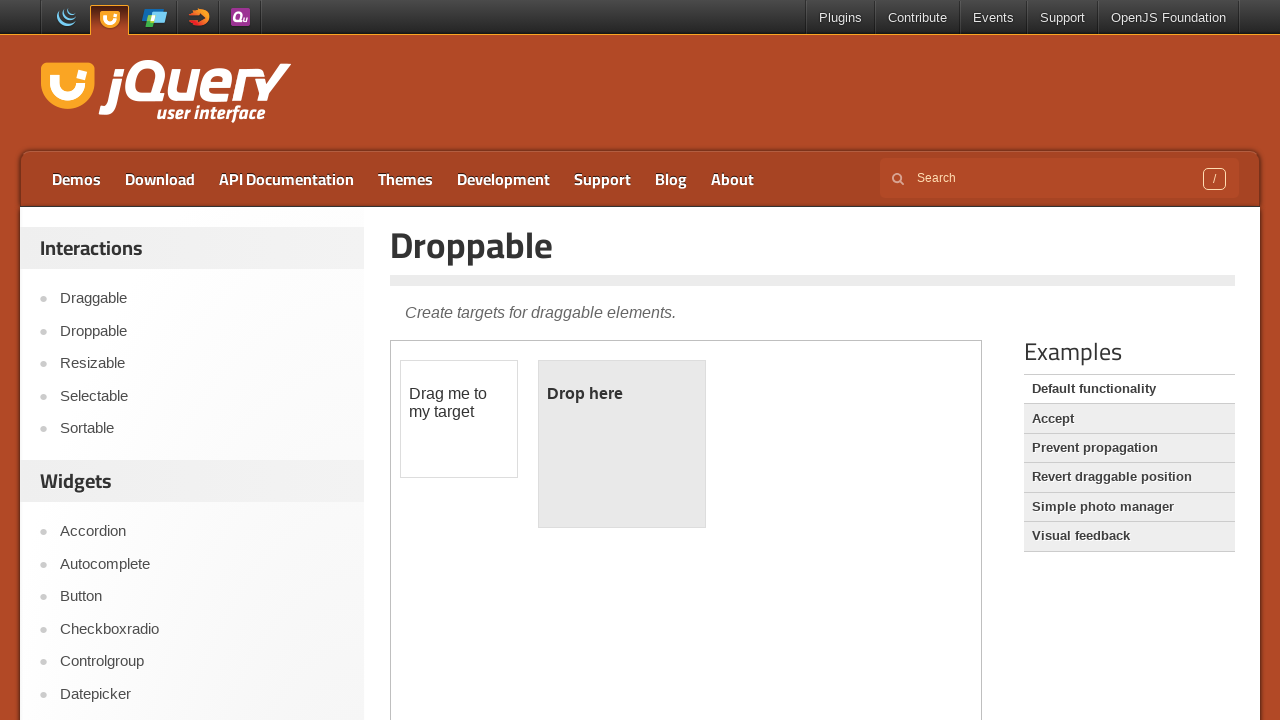

Located the draggable element within the iframe
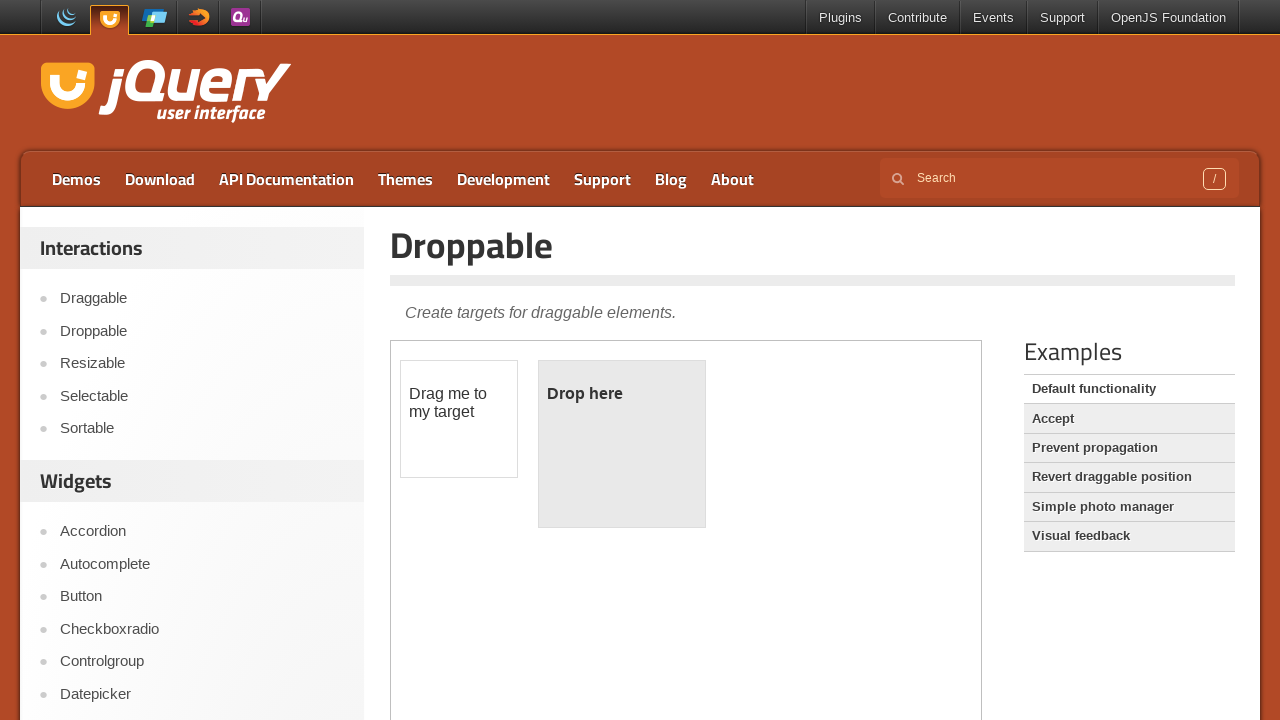

Located the droppable target element within the iframe
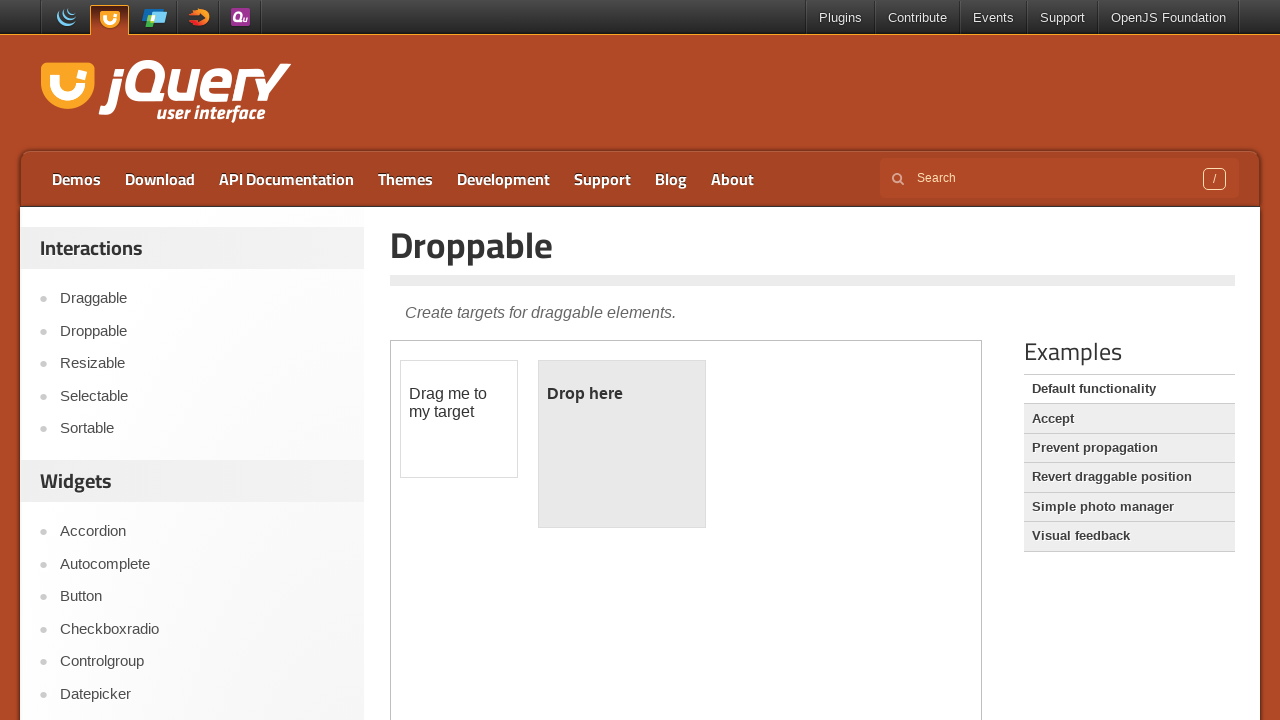

Dragged the draggable element and dropped it onto the droppable target area at (622, 444)
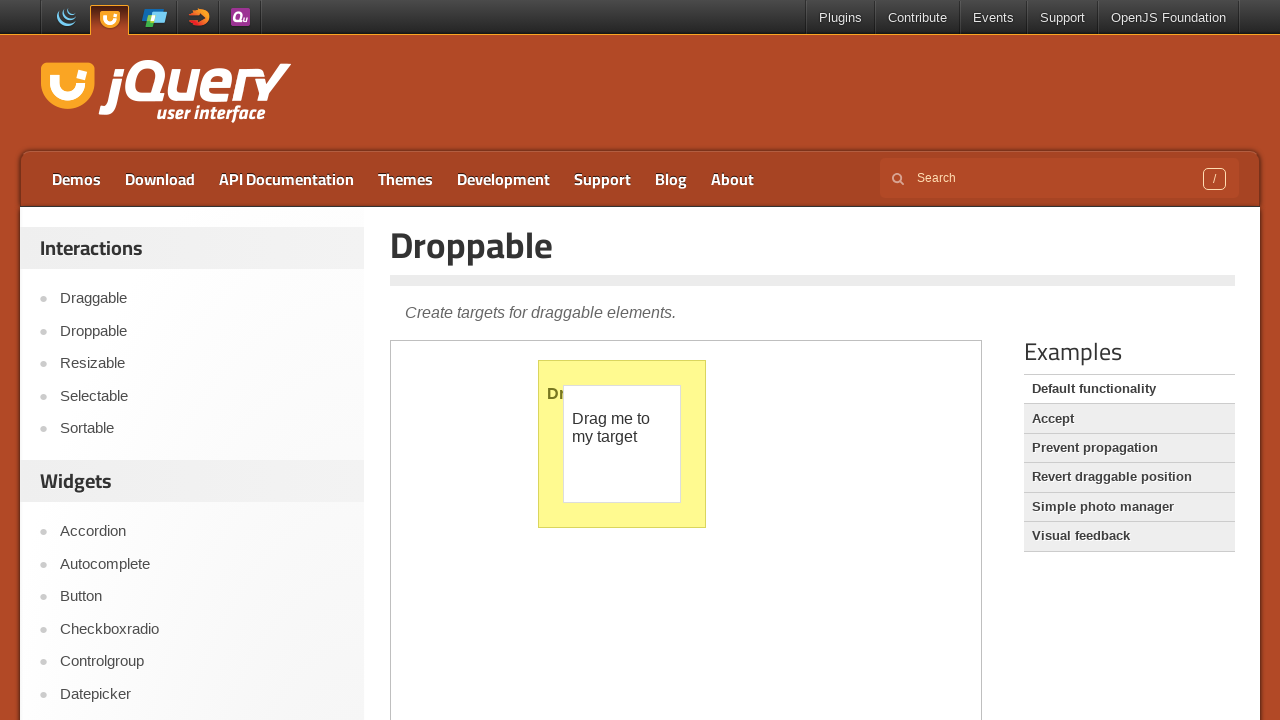

Verified successful drop - droppable element text changed to 'Dropped!'
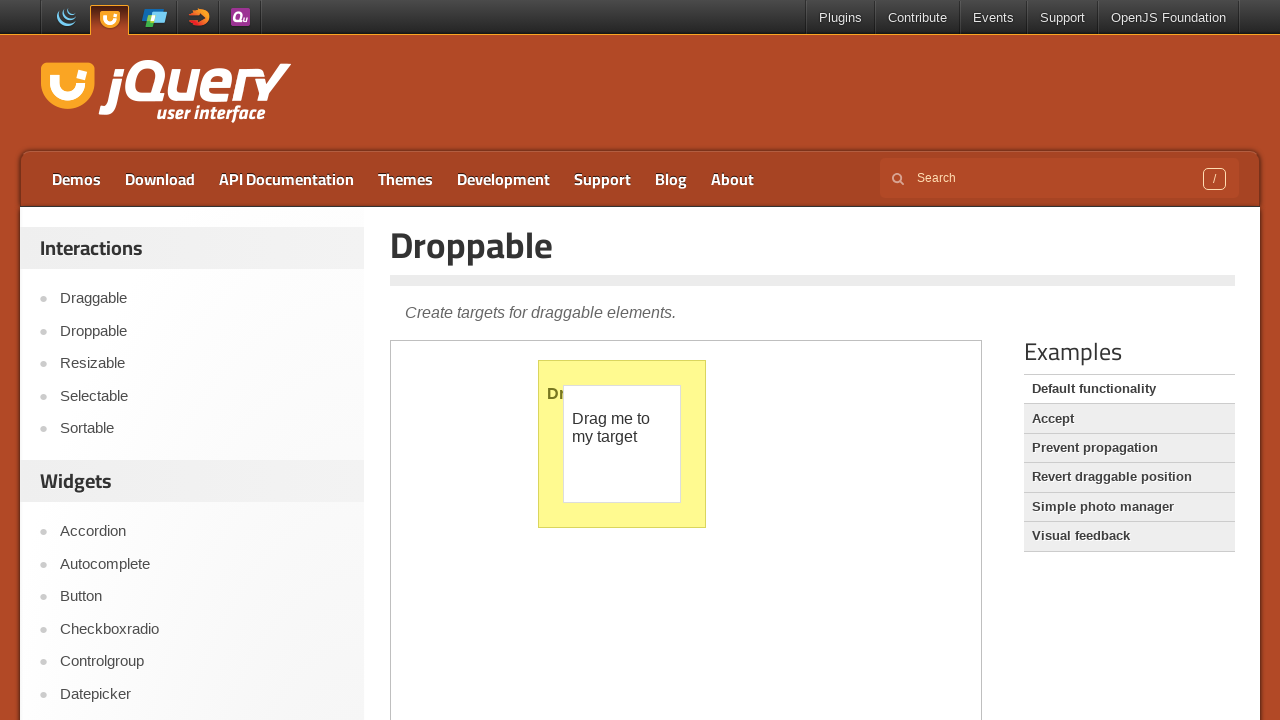

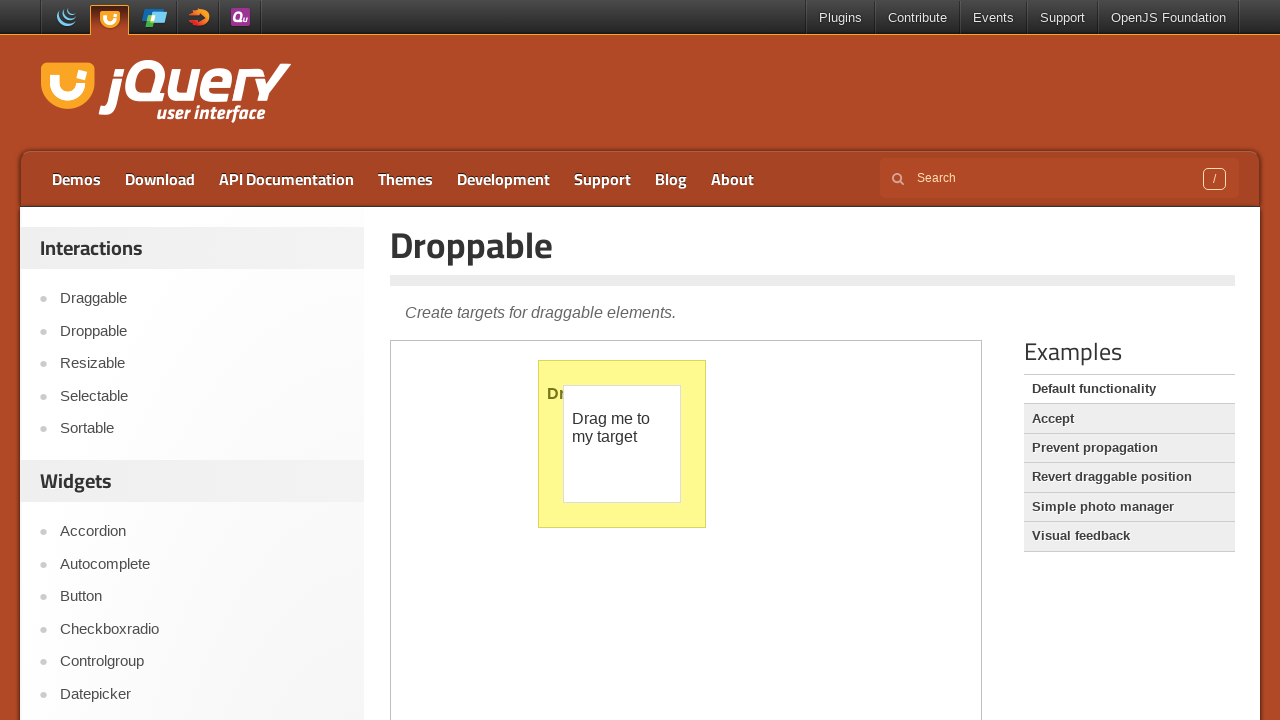